Tests navigation to a product page by clicking on the Samsung Galaxy S6 link from the homepage

Starting URL: https://demoblaze.com/index.html

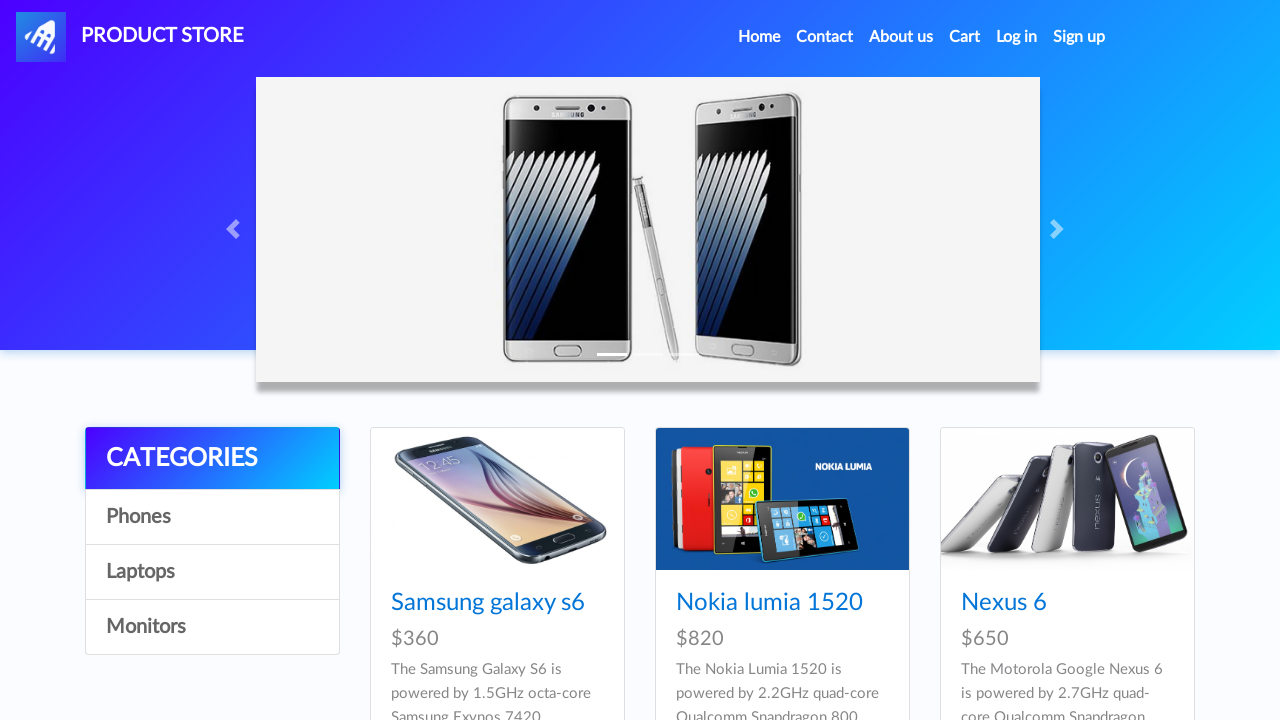

Navigated to DemoBlaze homepage
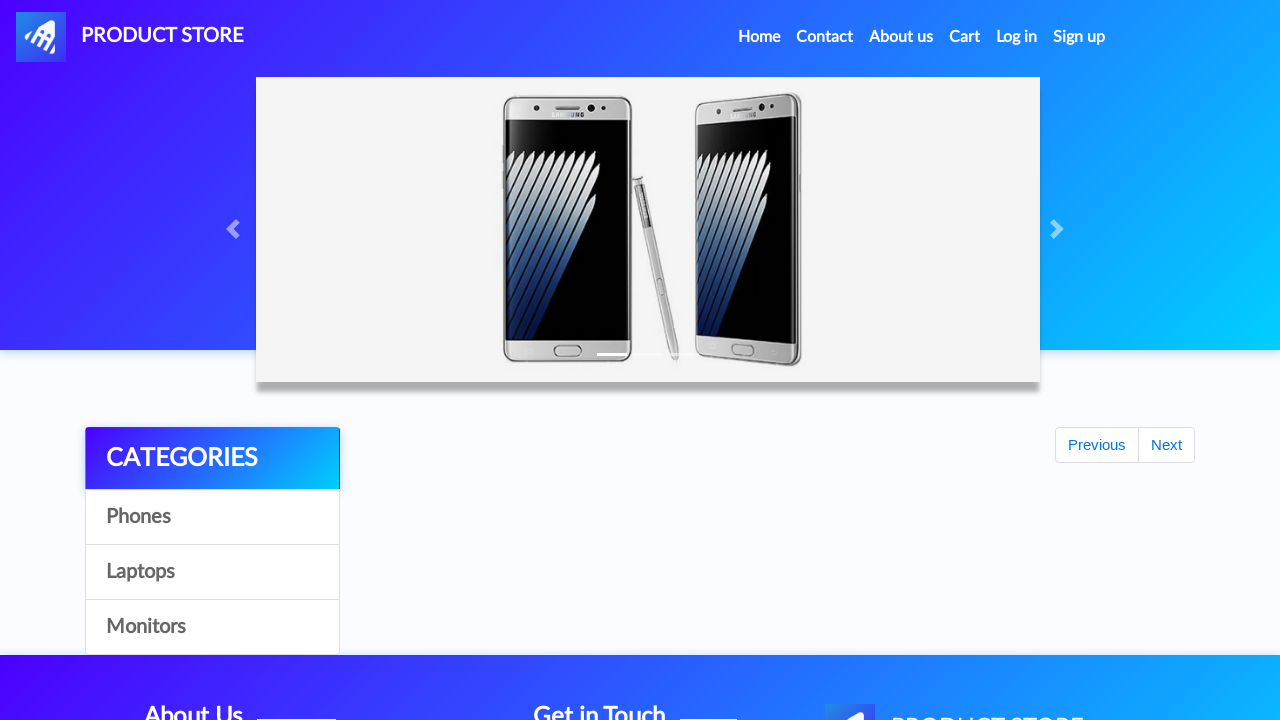

Clicked on Samsung Galaxy S6 product link at (488, 603) on text=Samsung galaxy s6
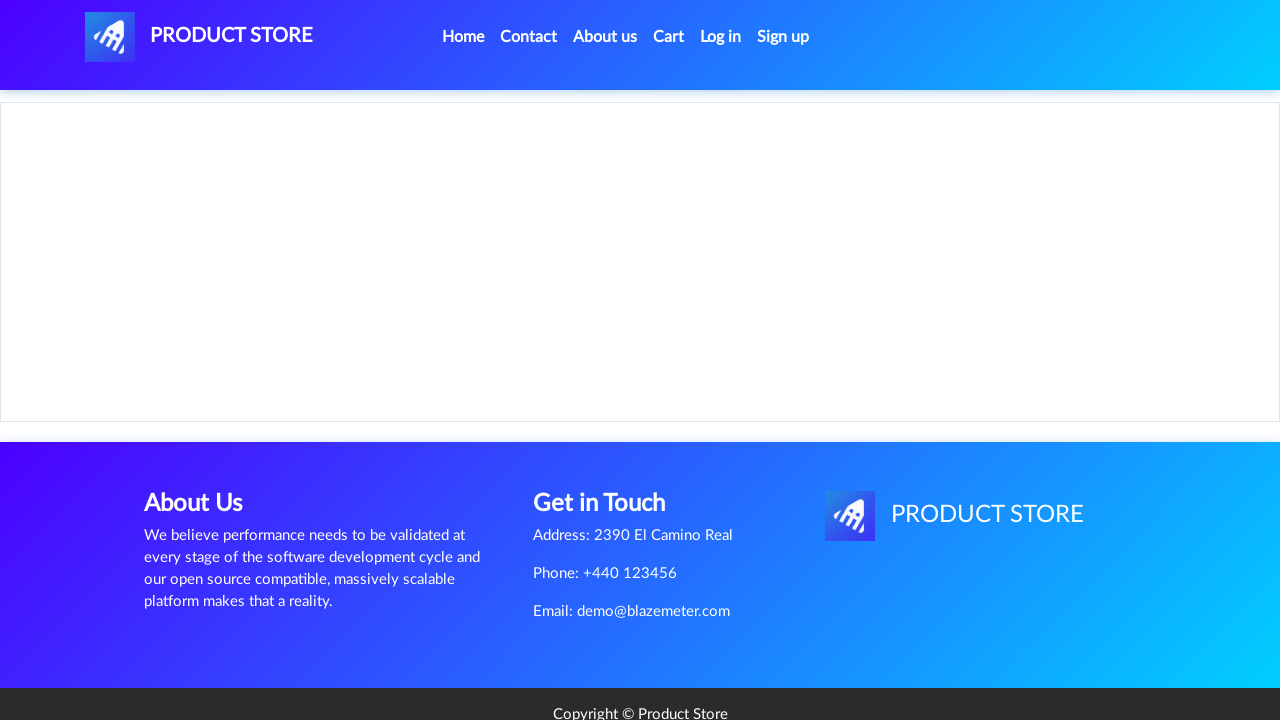

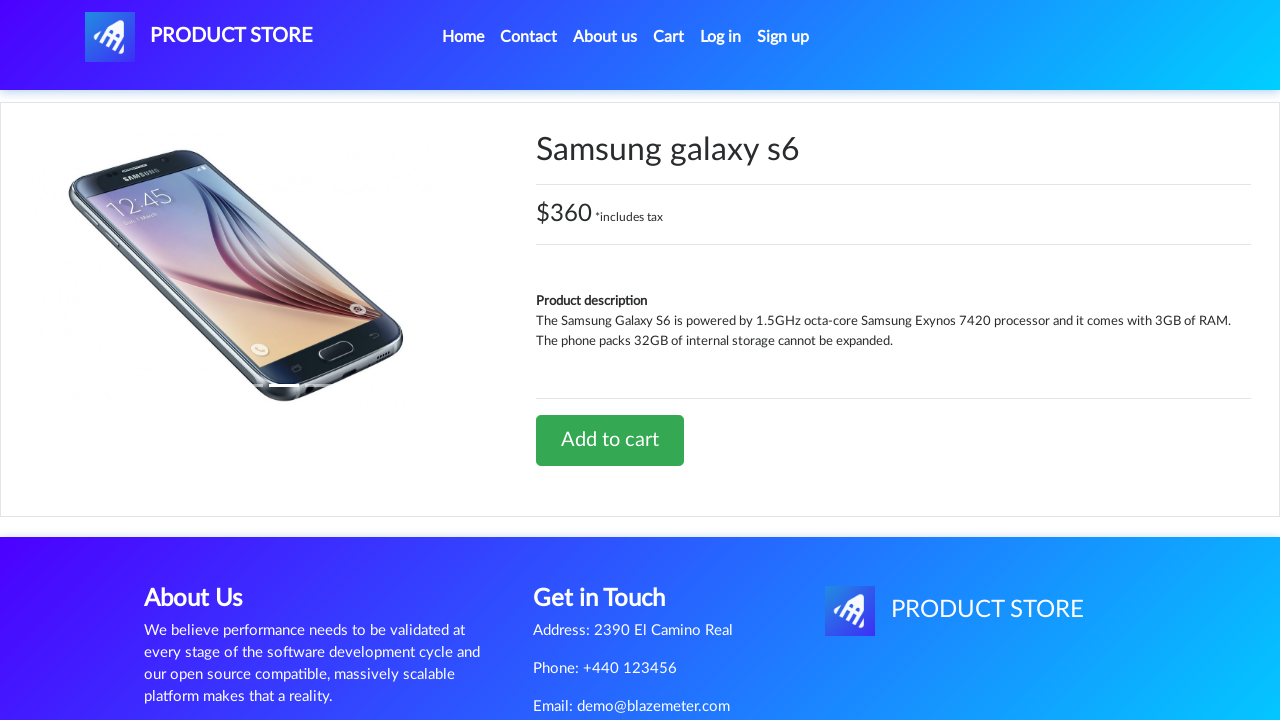